Tests keyboard input functionality by sending a semicolon key press and verifying the result text

Starting URL: http://the-internet.herokuapp.com/key_presses

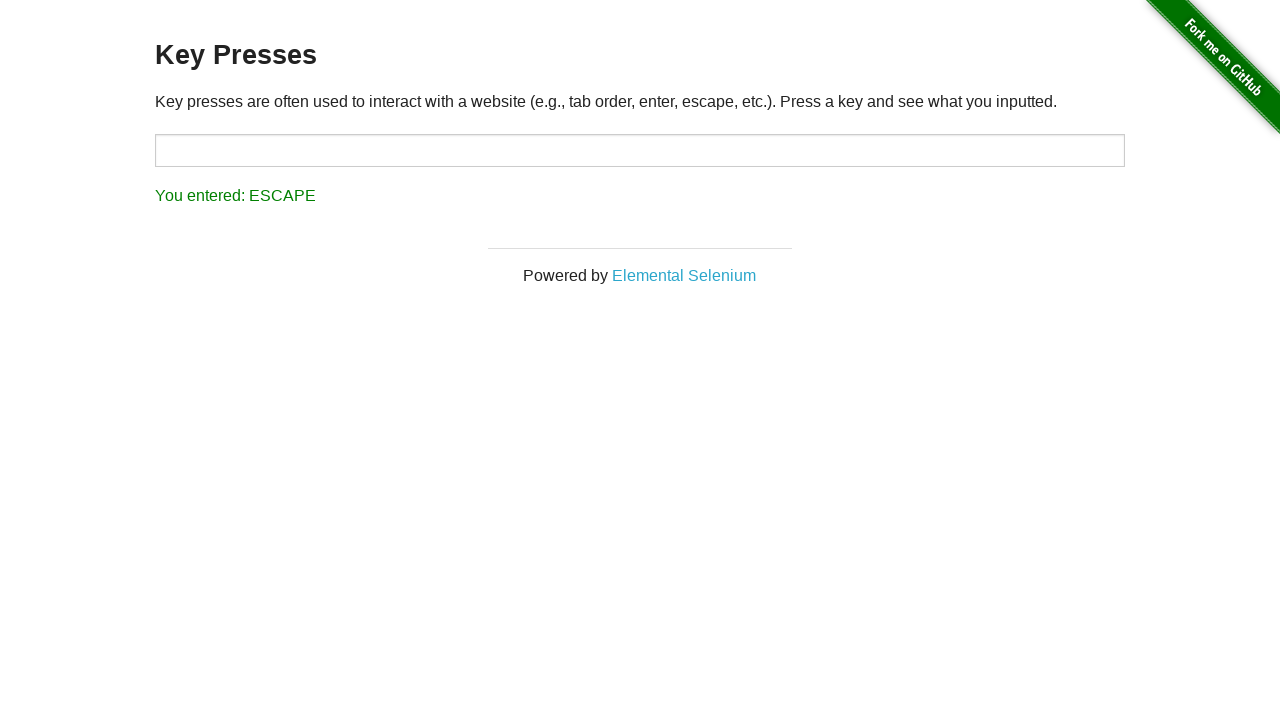

Pressed semicolon key
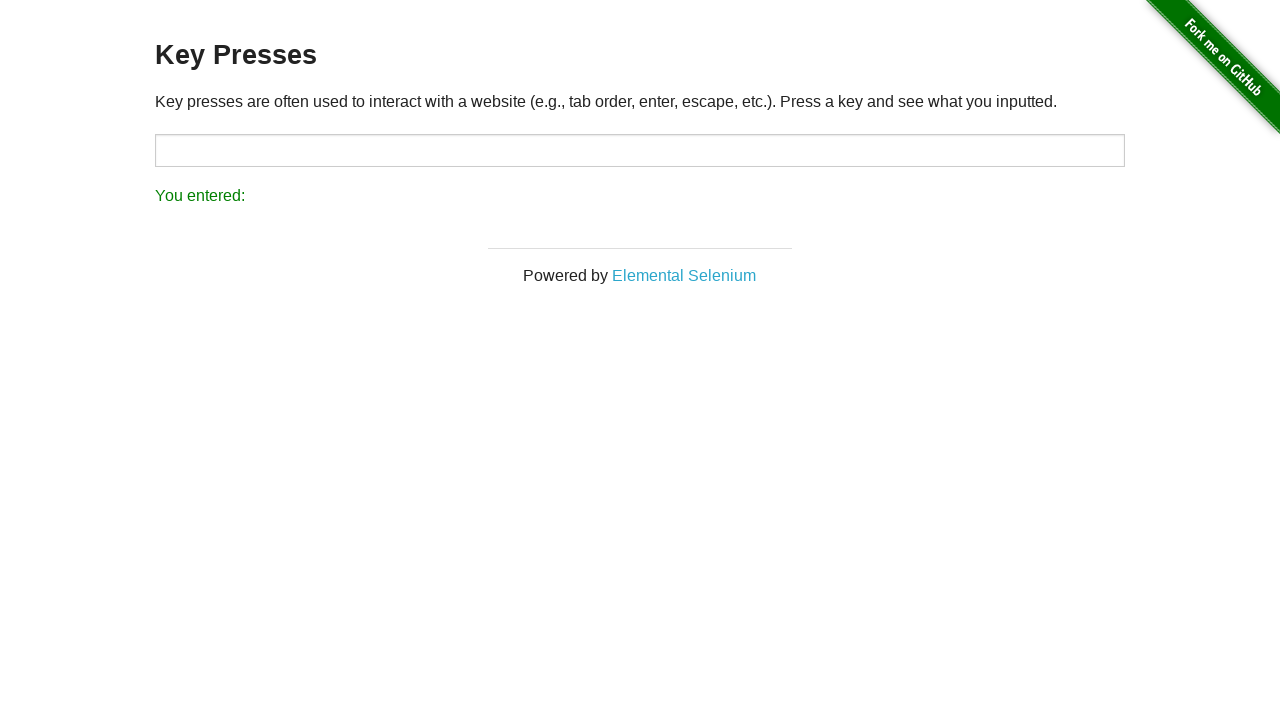

Retrieved result text to verify key press was registered
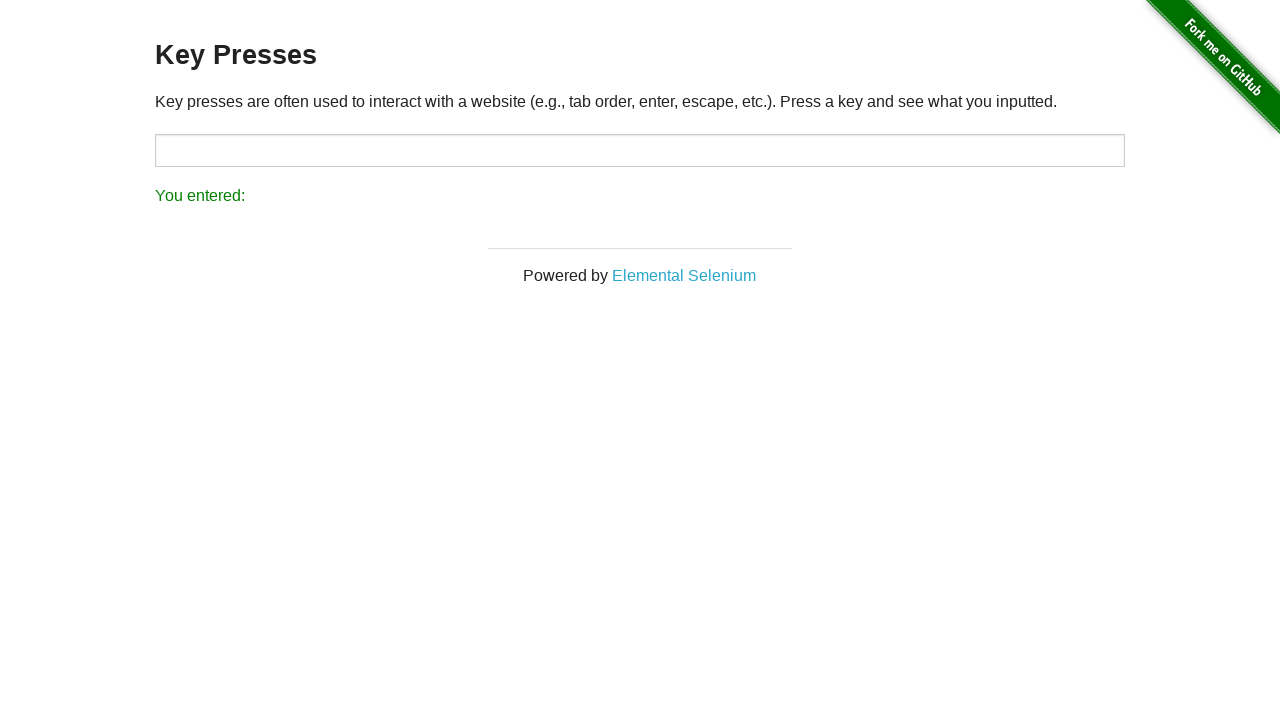

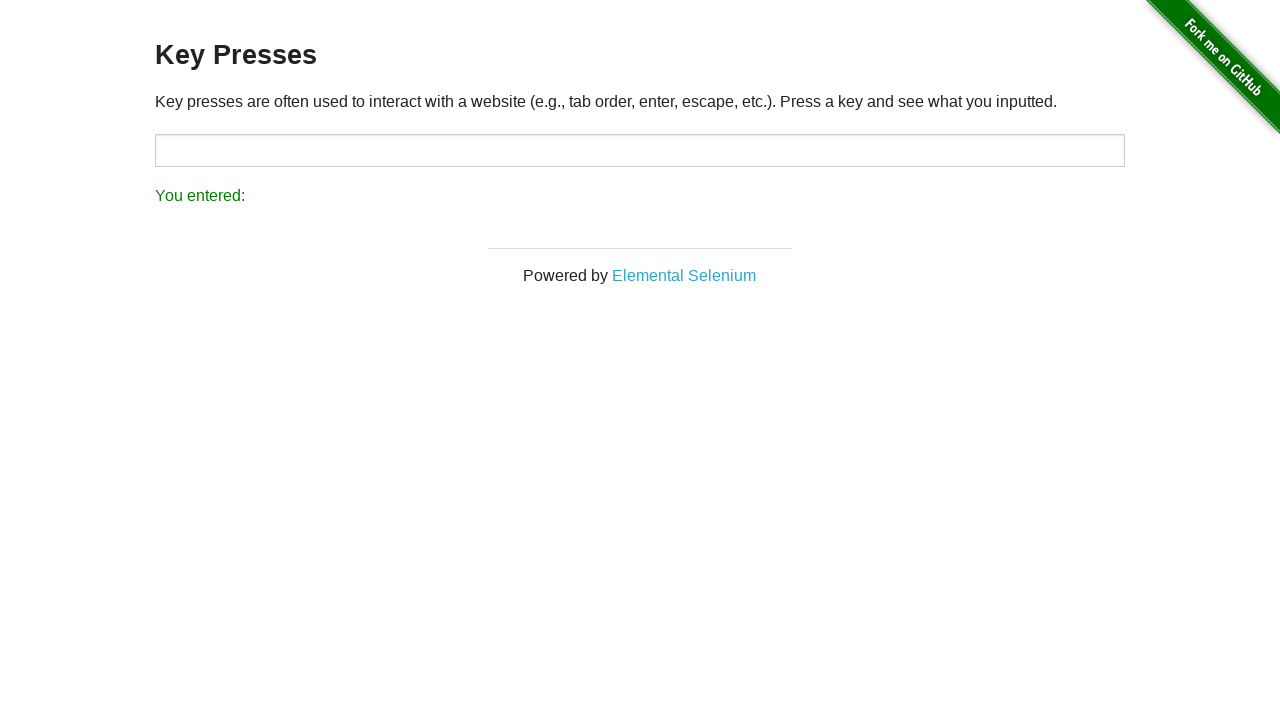